Tests a math quiz form by reading two numbers from the page, calculating their sum, selecting the result from a dropdown, and submitting the form.

Starting URL: http://suninjuly.github.io/selects1.html

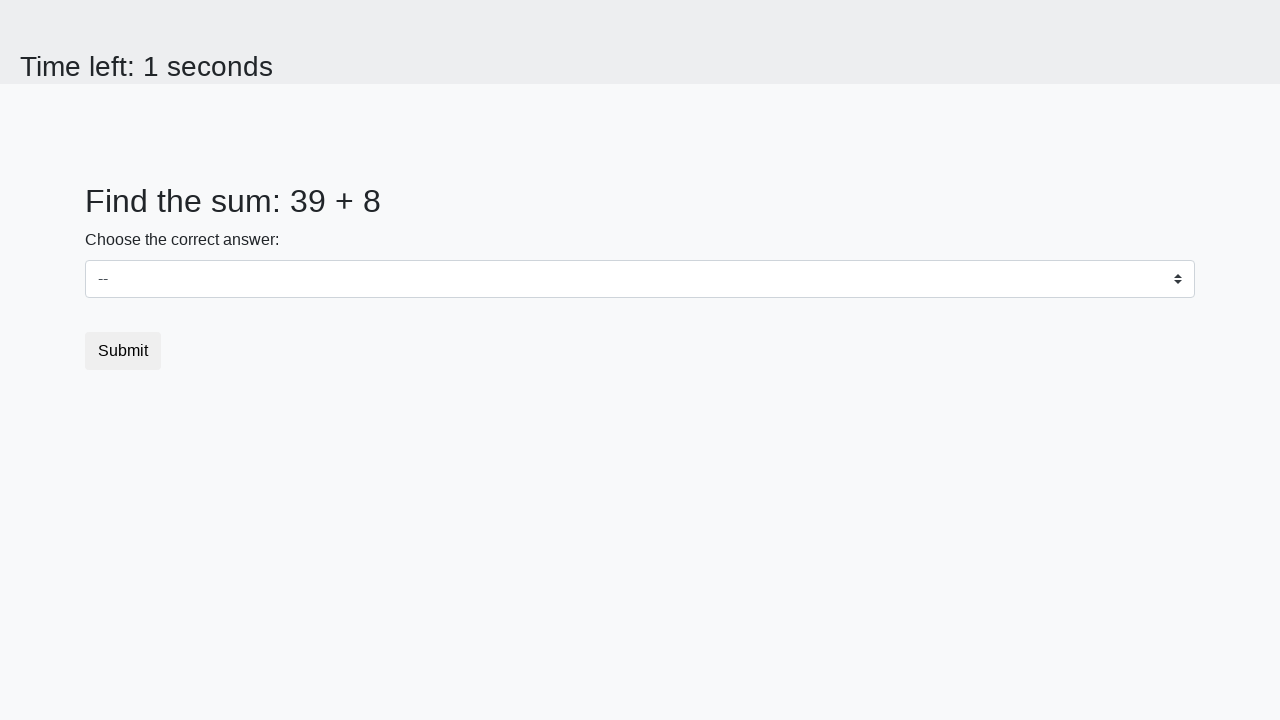

Retrieved first number from page element #num1
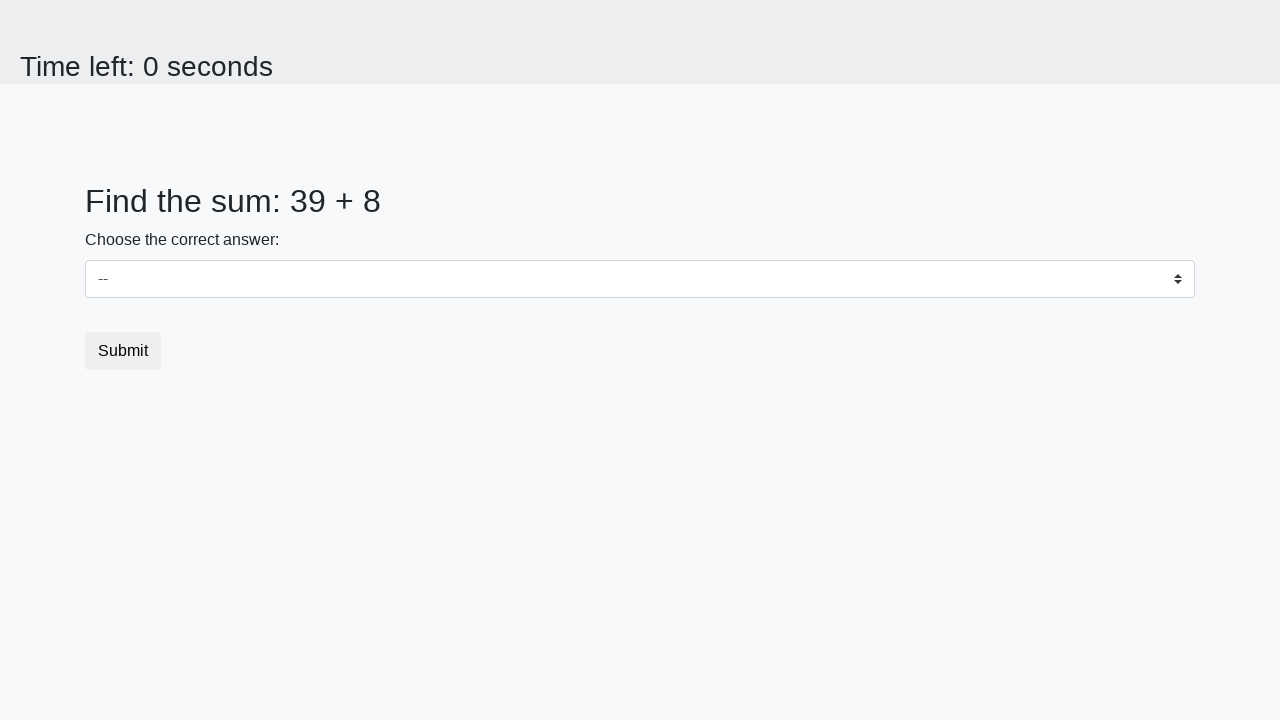

Retrieved second number from page element #num2
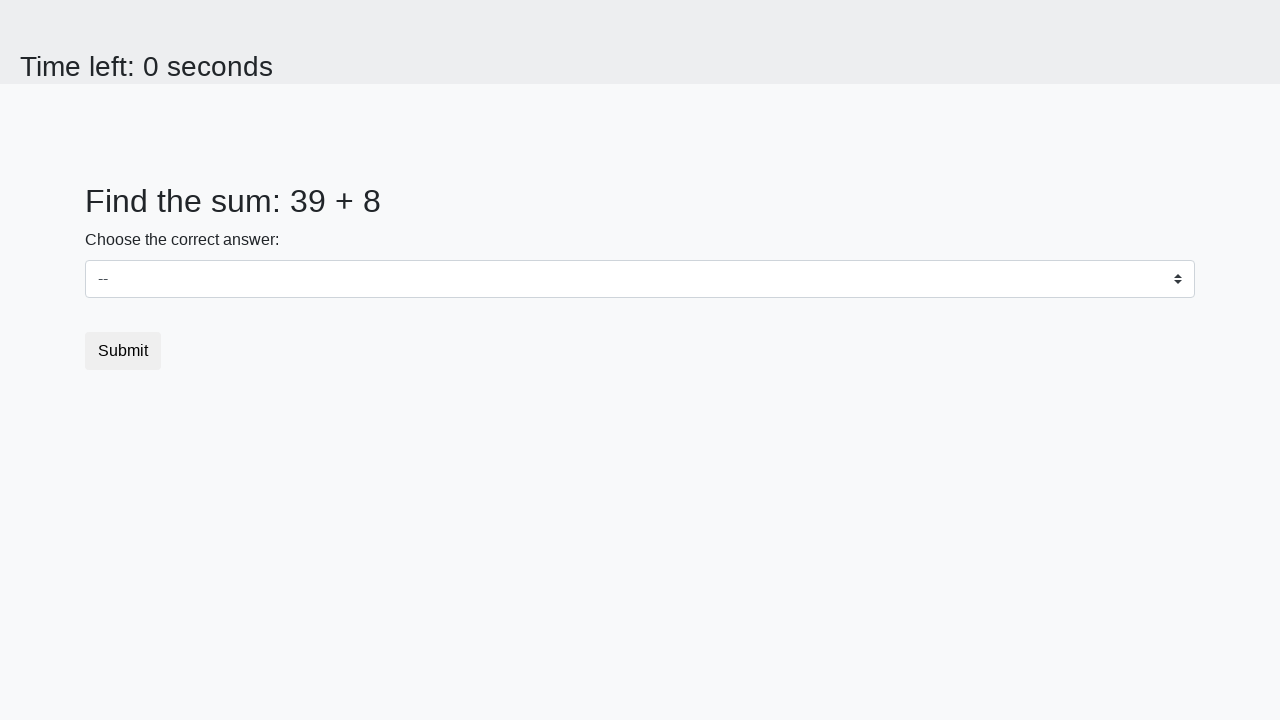

Calculated sum of 39 + 8 = 47
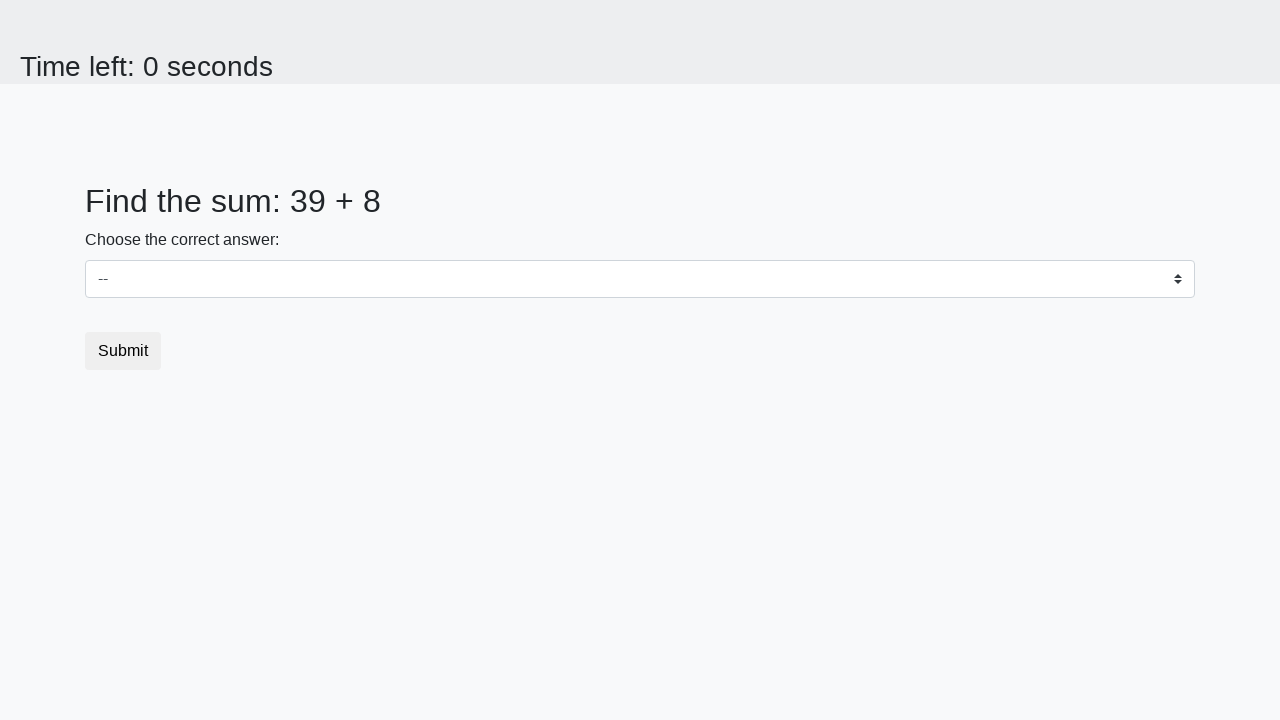

Selected calculated sum value '47' from dropdown on #dropdown
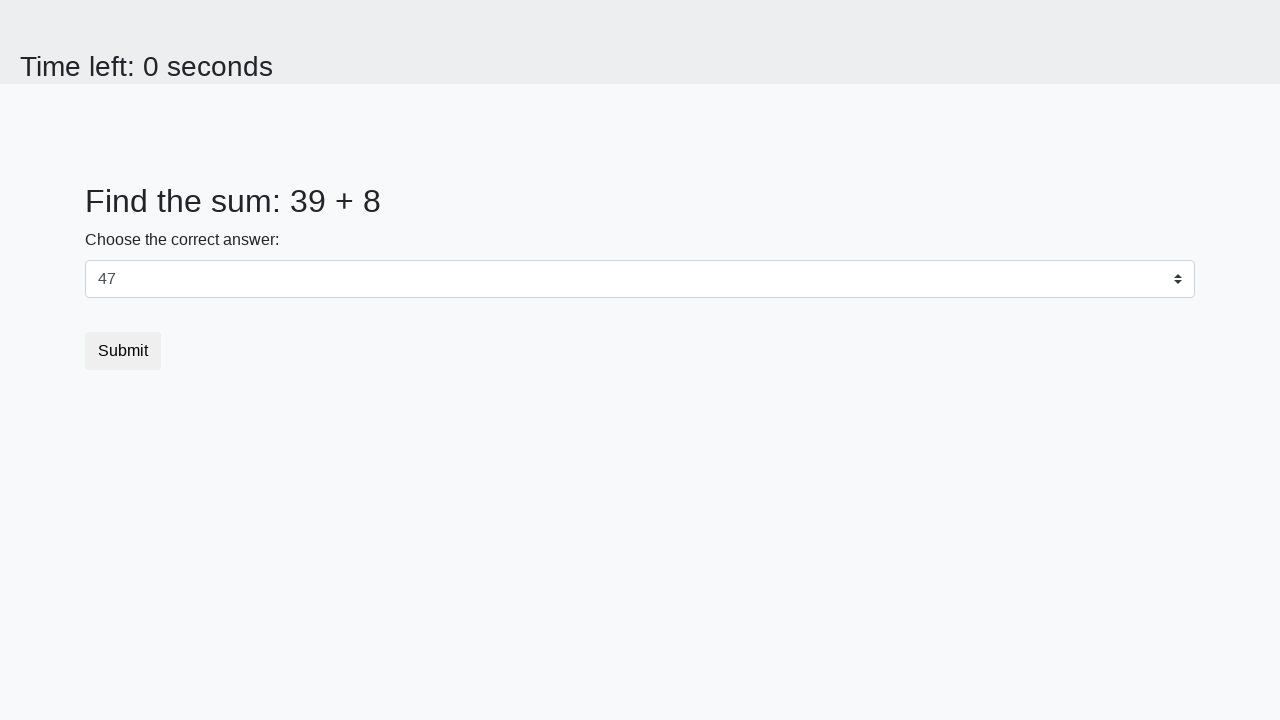

Clicked submit button to complete math quiz form at (123, 351) on .btn
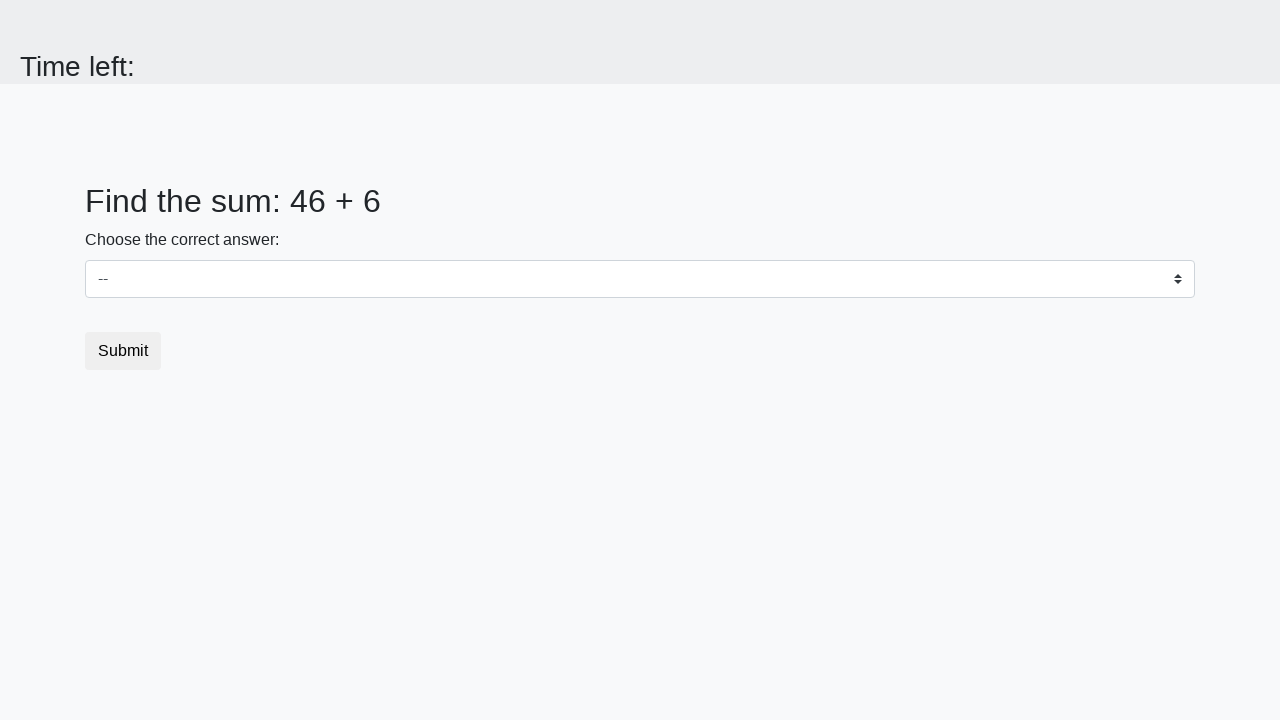

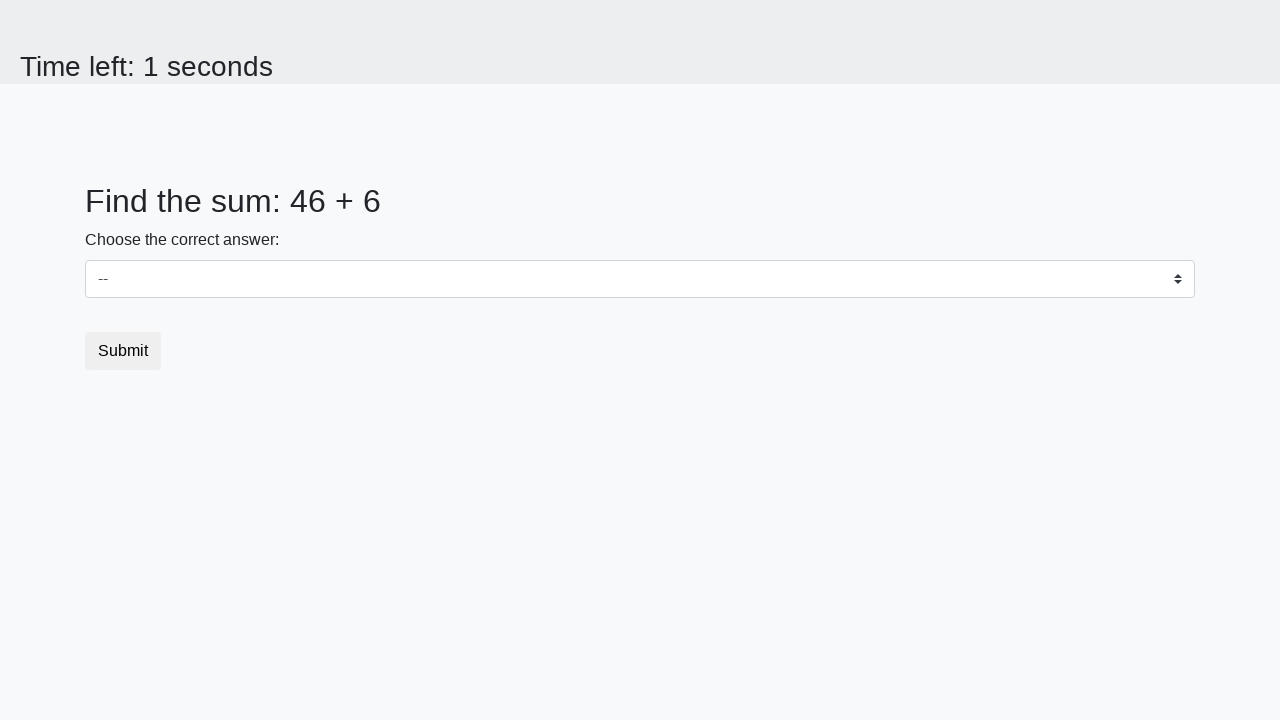